Verifies the "Conheça Nossos Cursos" button text is displayed and clicks it to navigate to the courses page.

Starting URL: https://www.chronosacademy.com.br

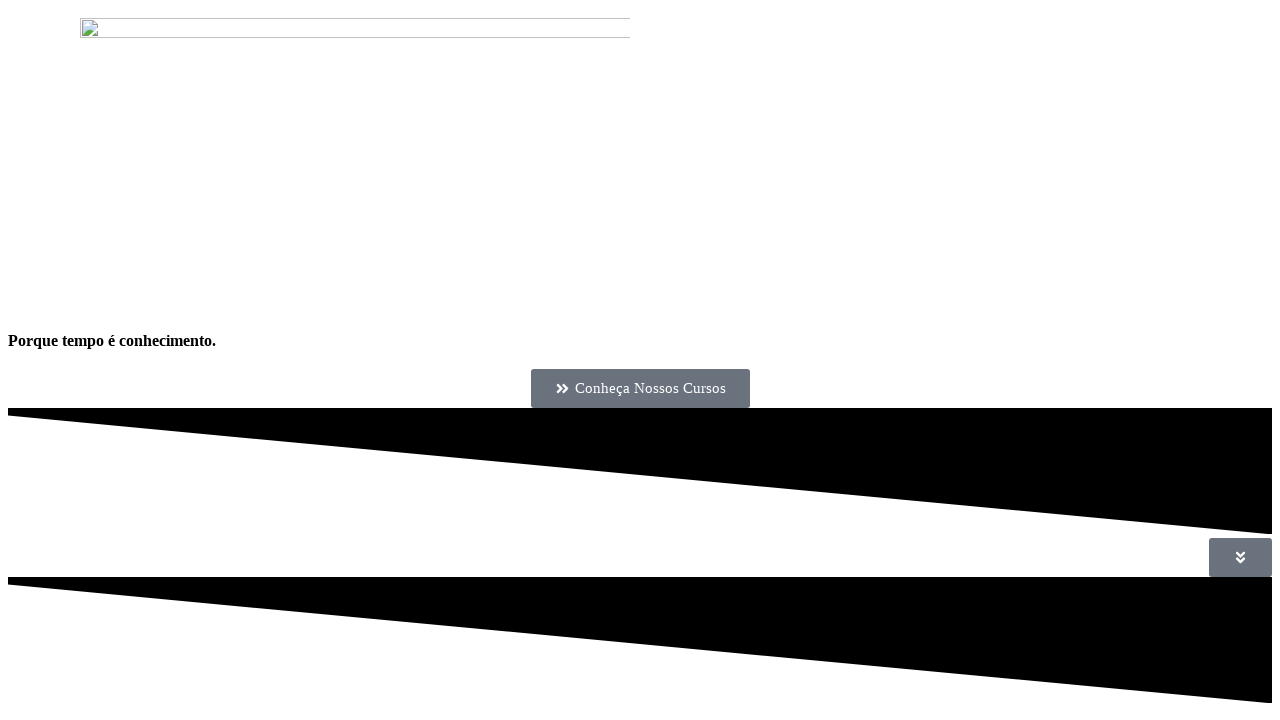

Located and waited for 'Conheça Nossos Cursos' button to be available
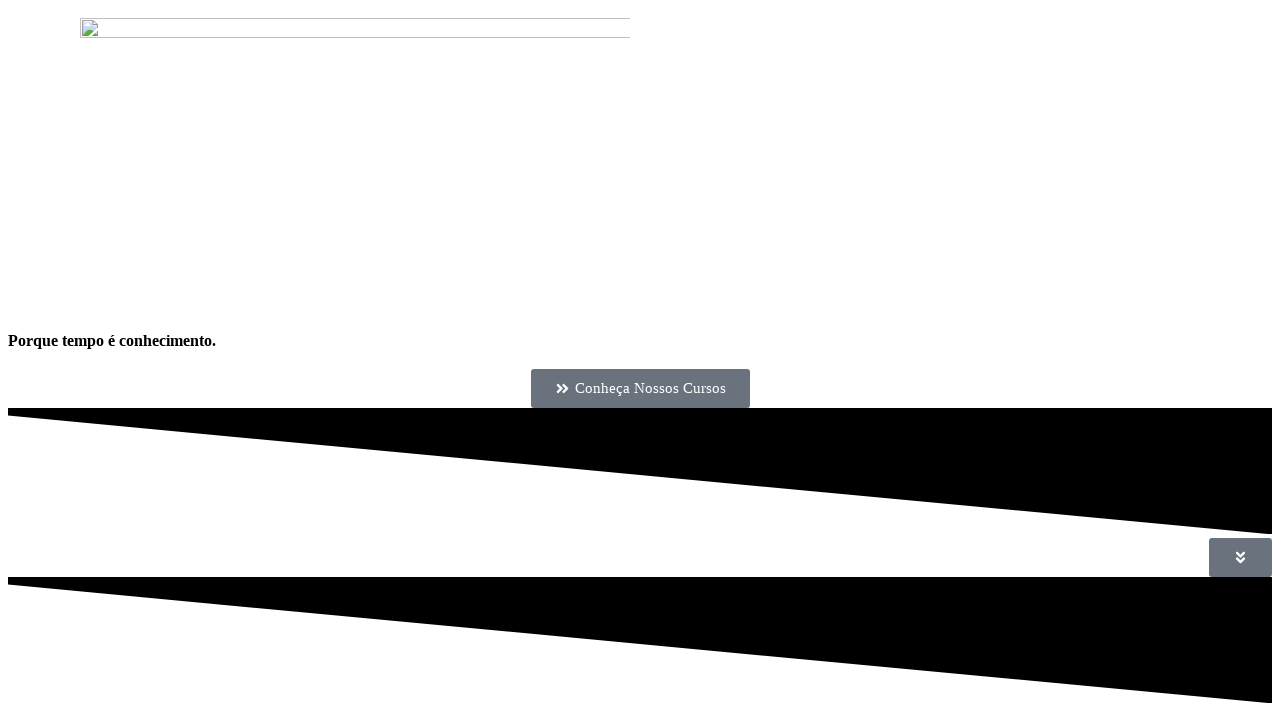

Verified 'Conheça Nossos Cursos' button text is displayed
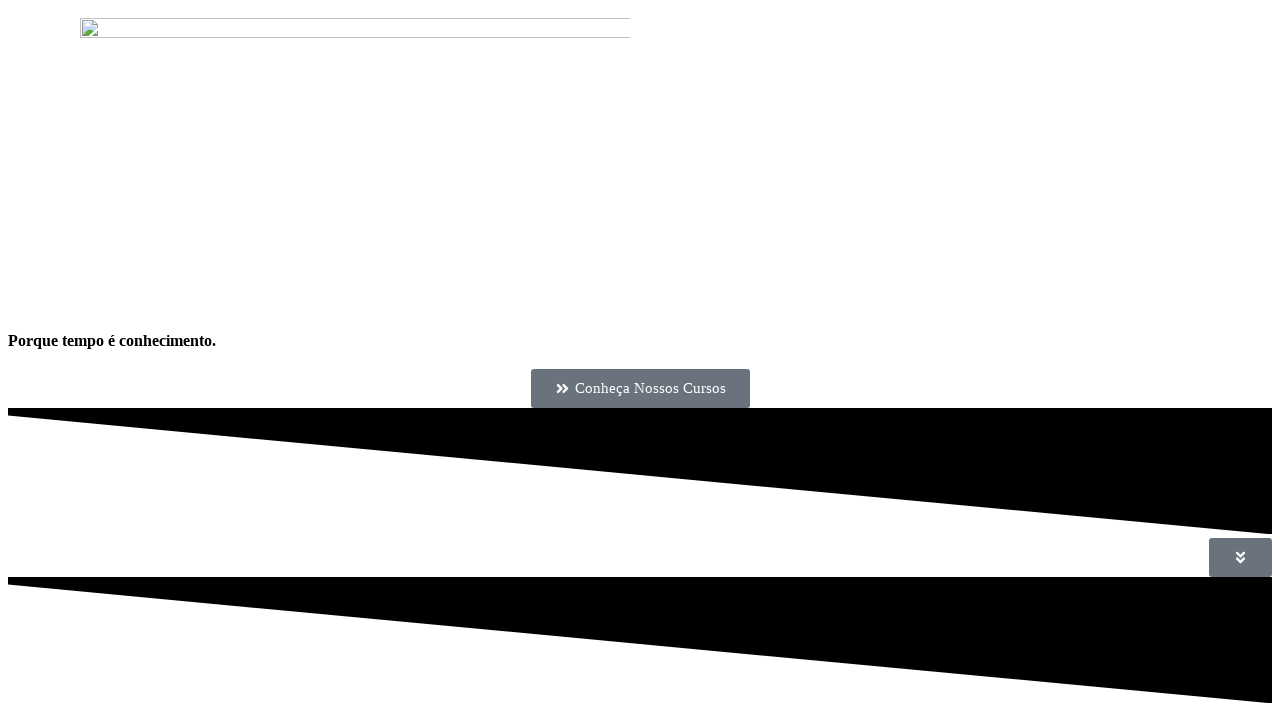

Clicked 'Conheça Nossos Cursos' button to navigate to courses page at (640, 388) on a:has-text('Conheça Nossos Cursos')
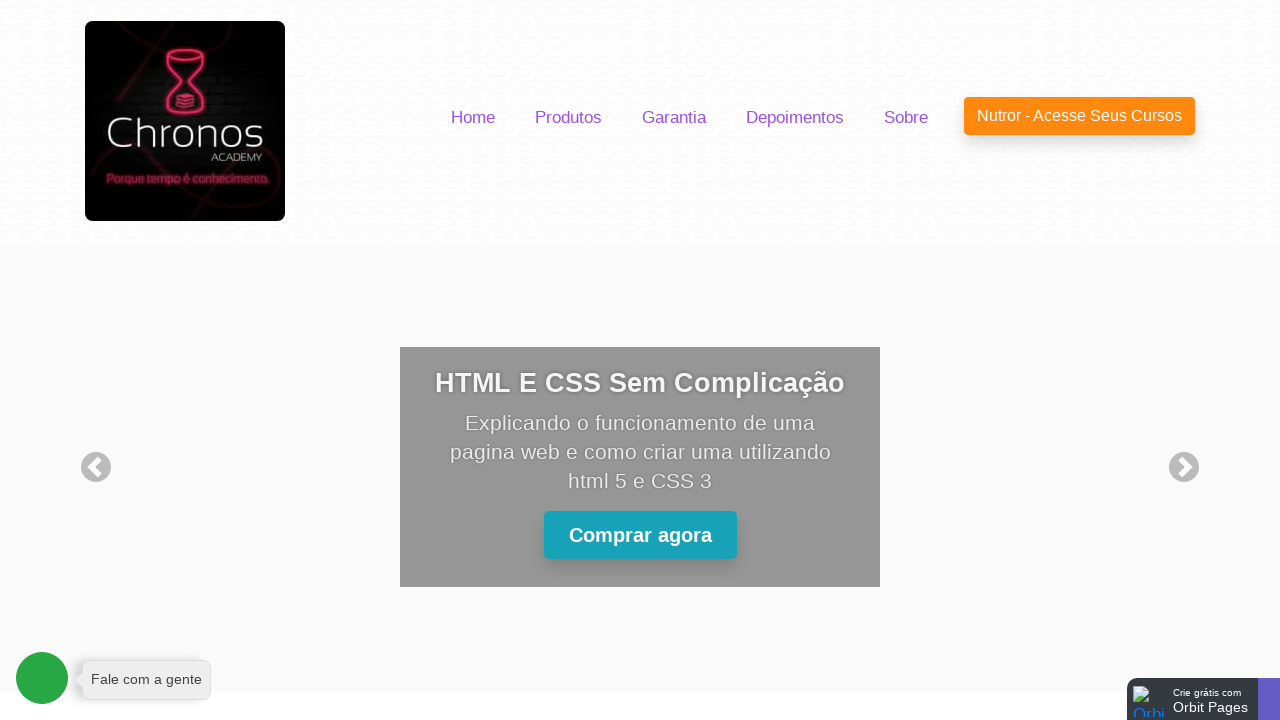

Waited for page to reach networkidle state after navigation
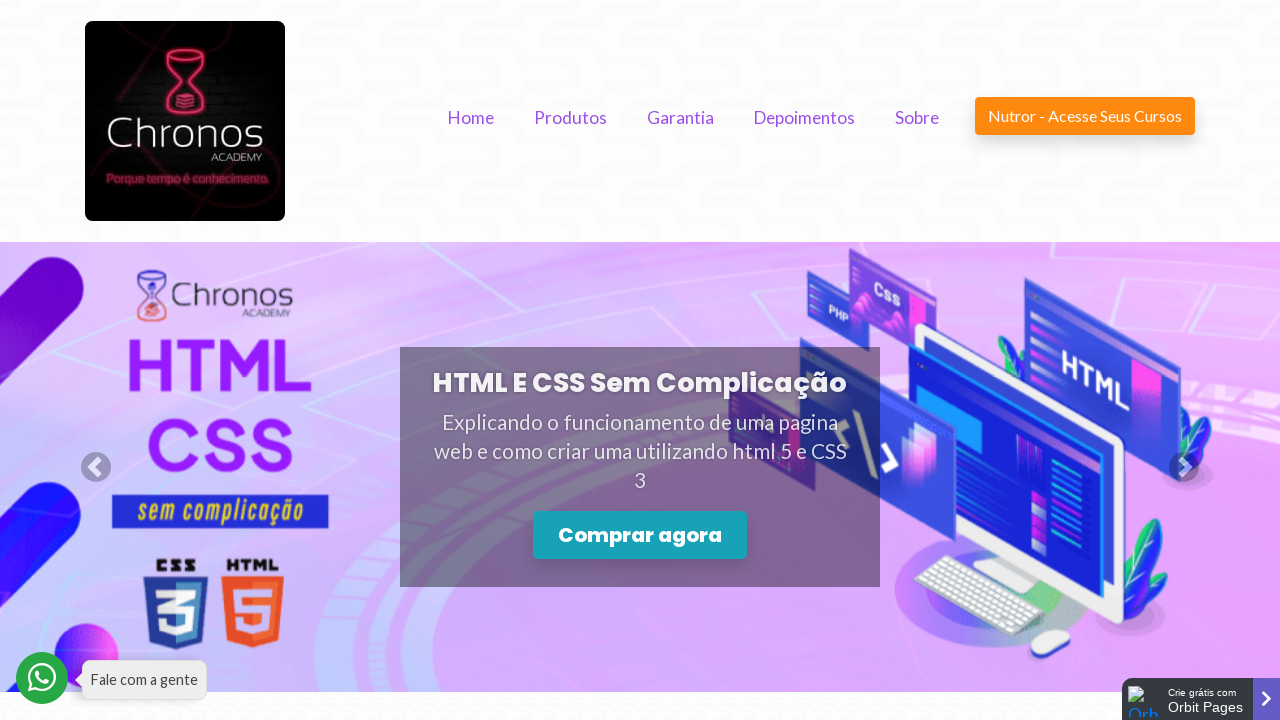

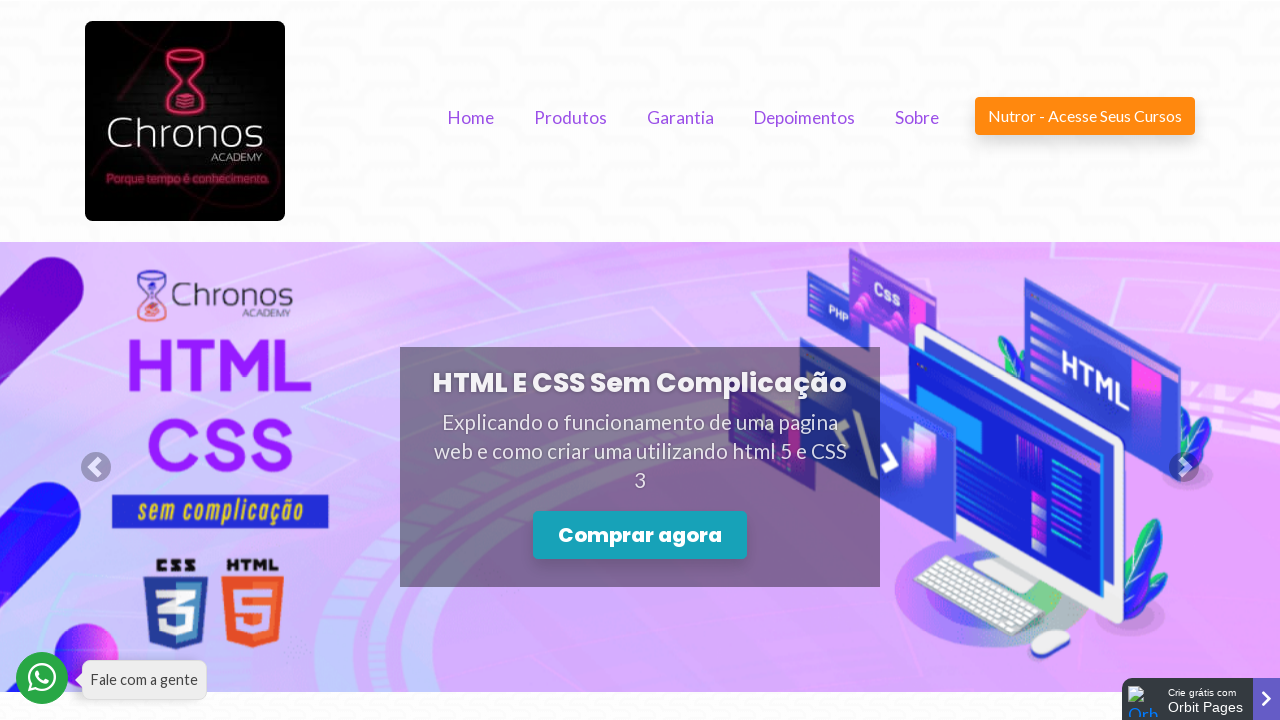